Tests drag and drop functionality on the jQuery UI droppable demo page by switching to an iframe, dragging an element onto a drop target, then clicking the "Accept" link in the main content.

Starting URL: https://jqueryui.com/droppable/

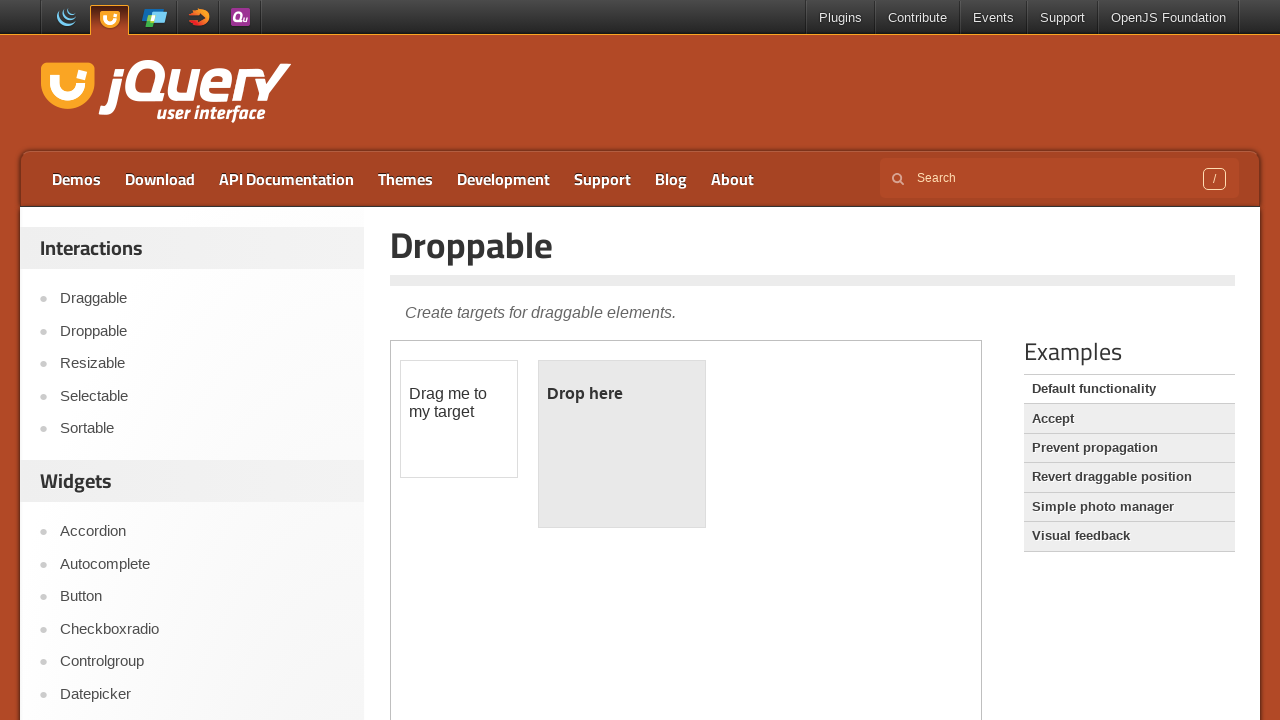

Located the demo iframe
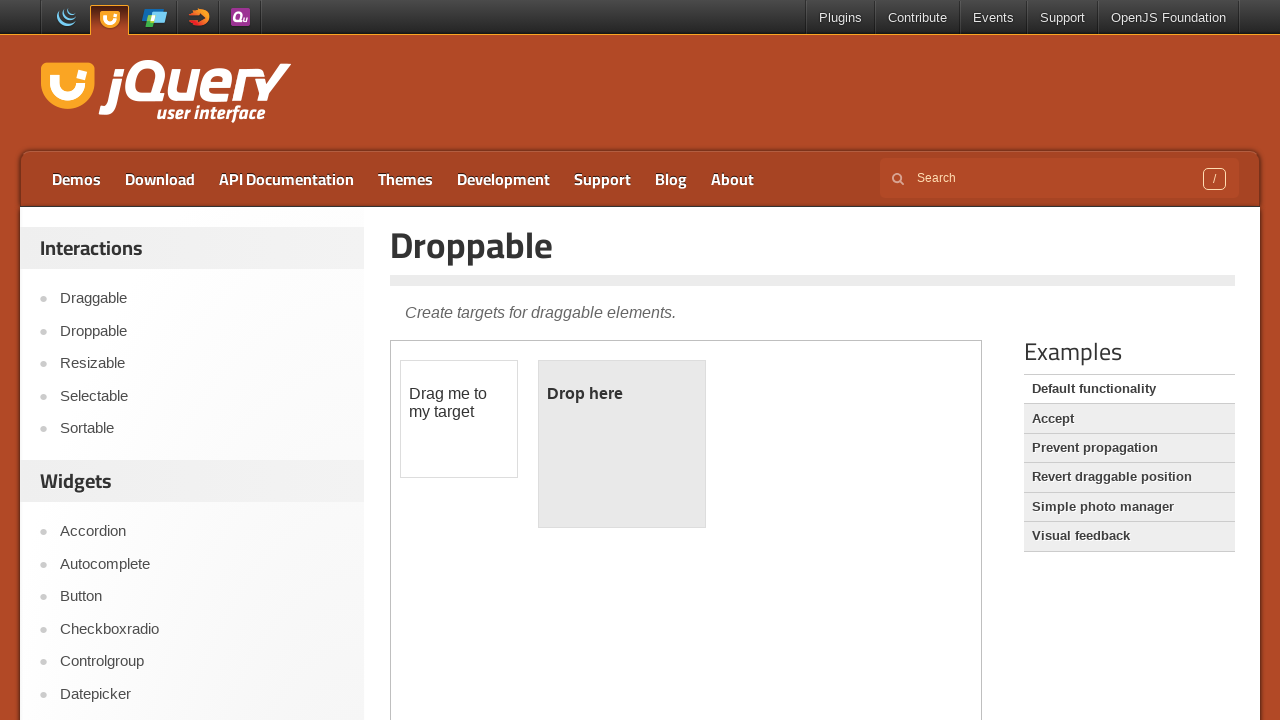

Located the draggable element within iframe
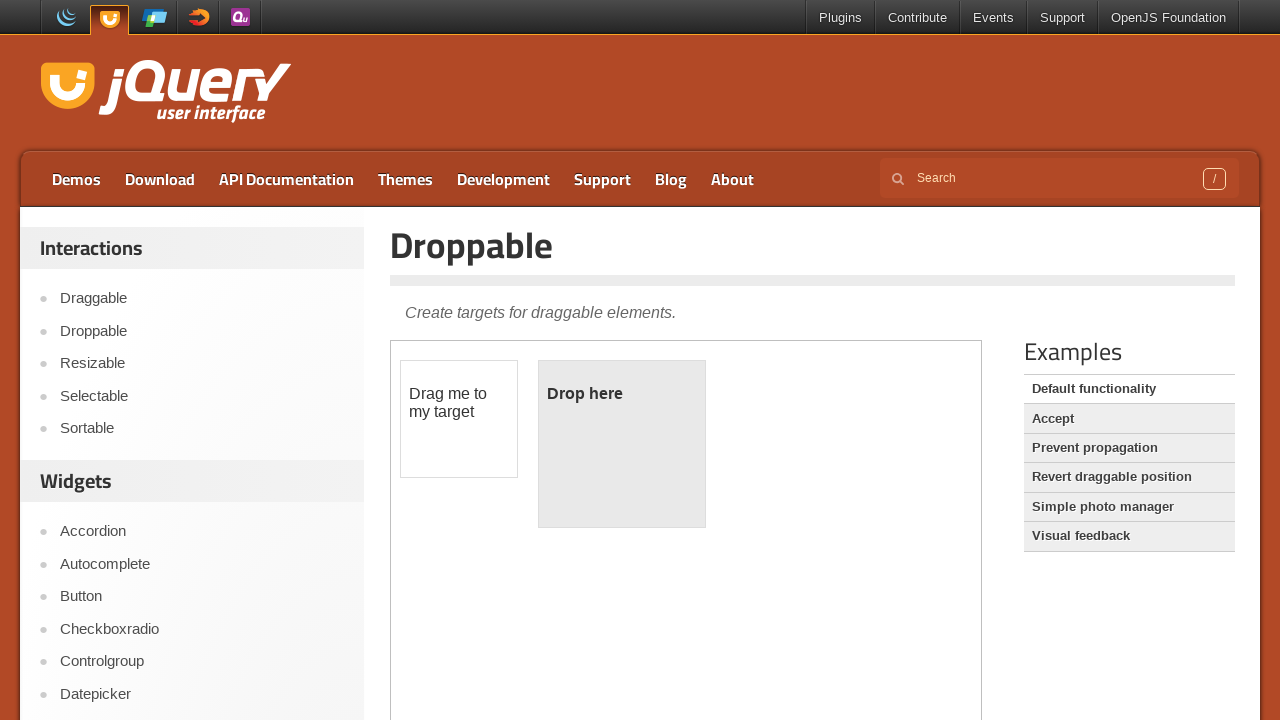

Located the droppable element within iframe
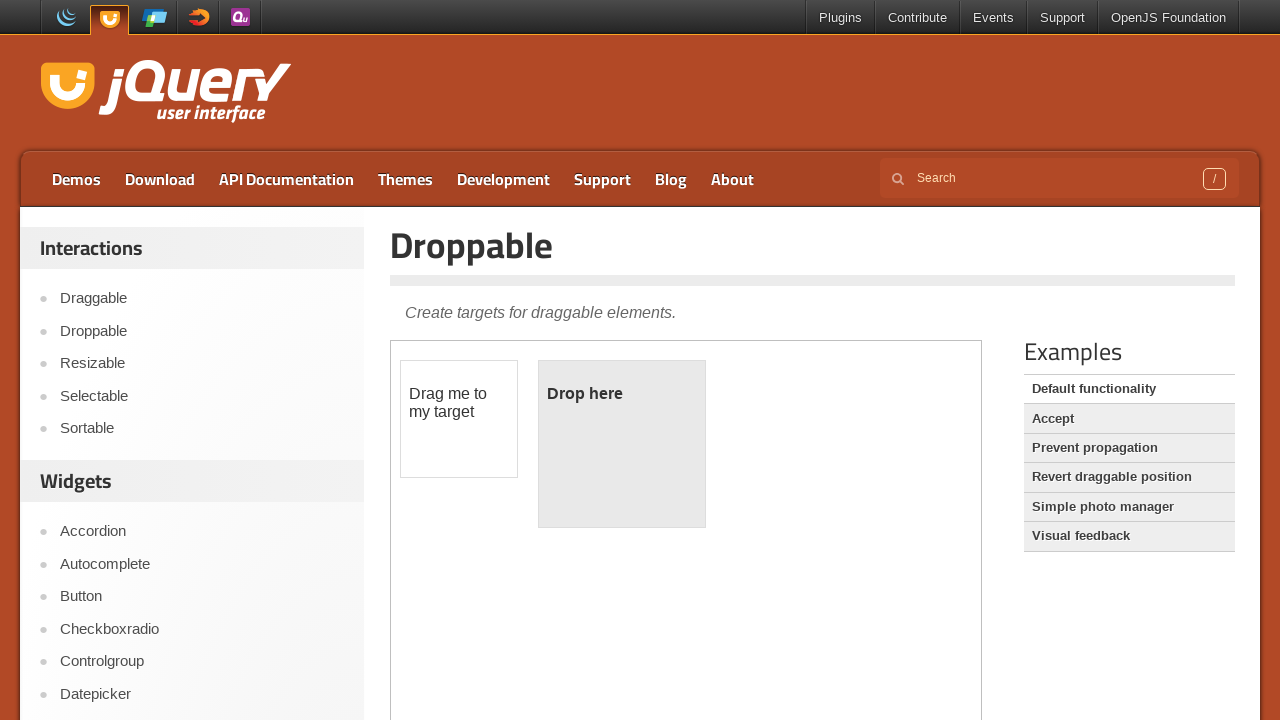

Dragged element onto the drop target at (622, 444)
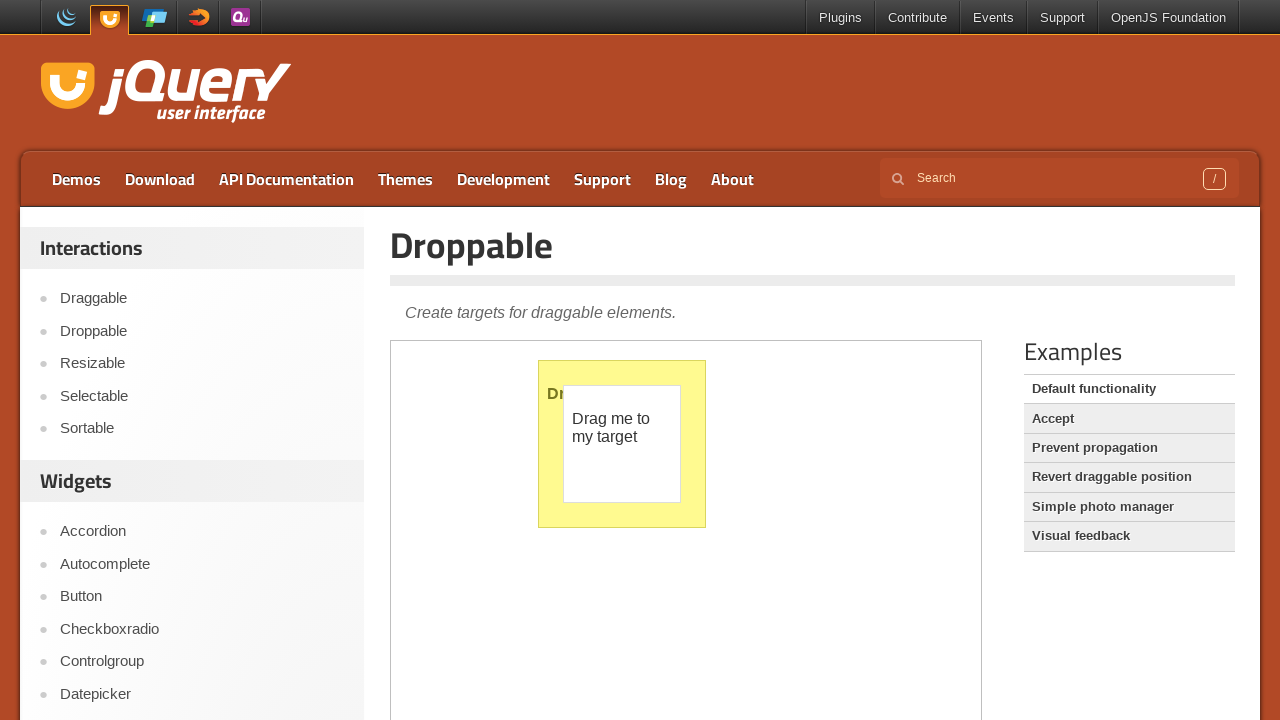

Clicked the 'Accept' link in main content at (1129, 419) on a:text('Accept')
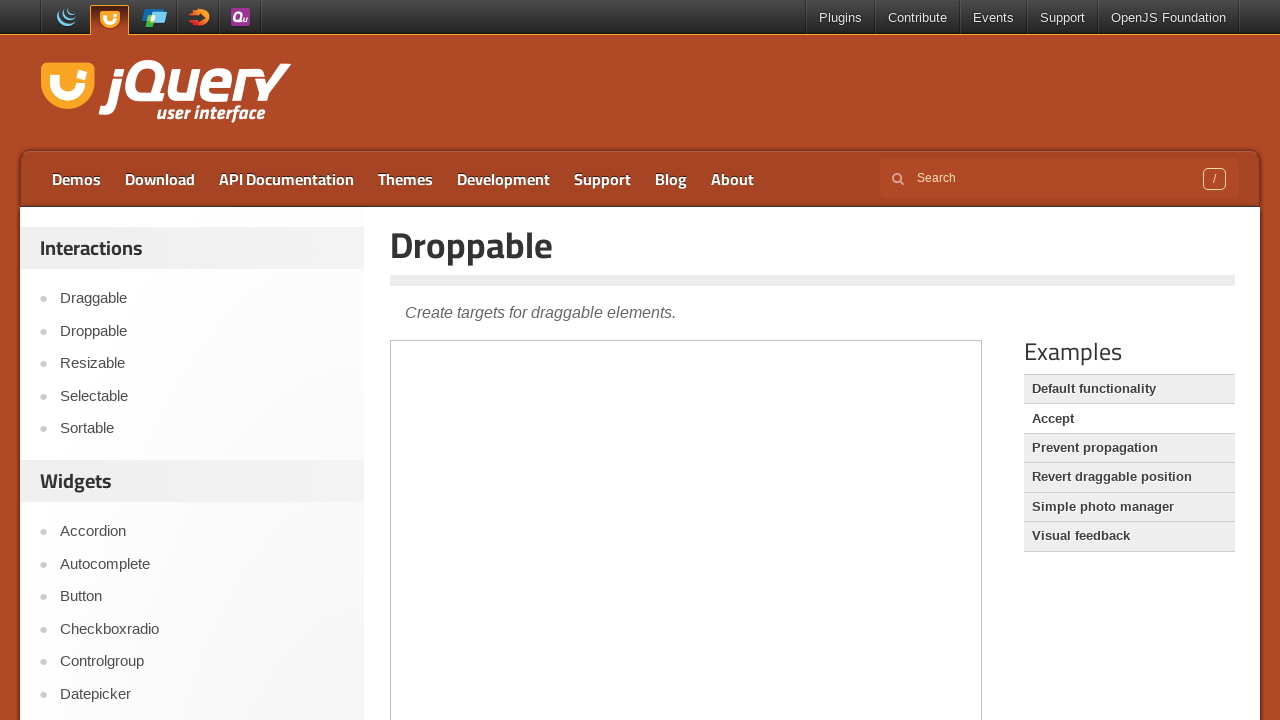

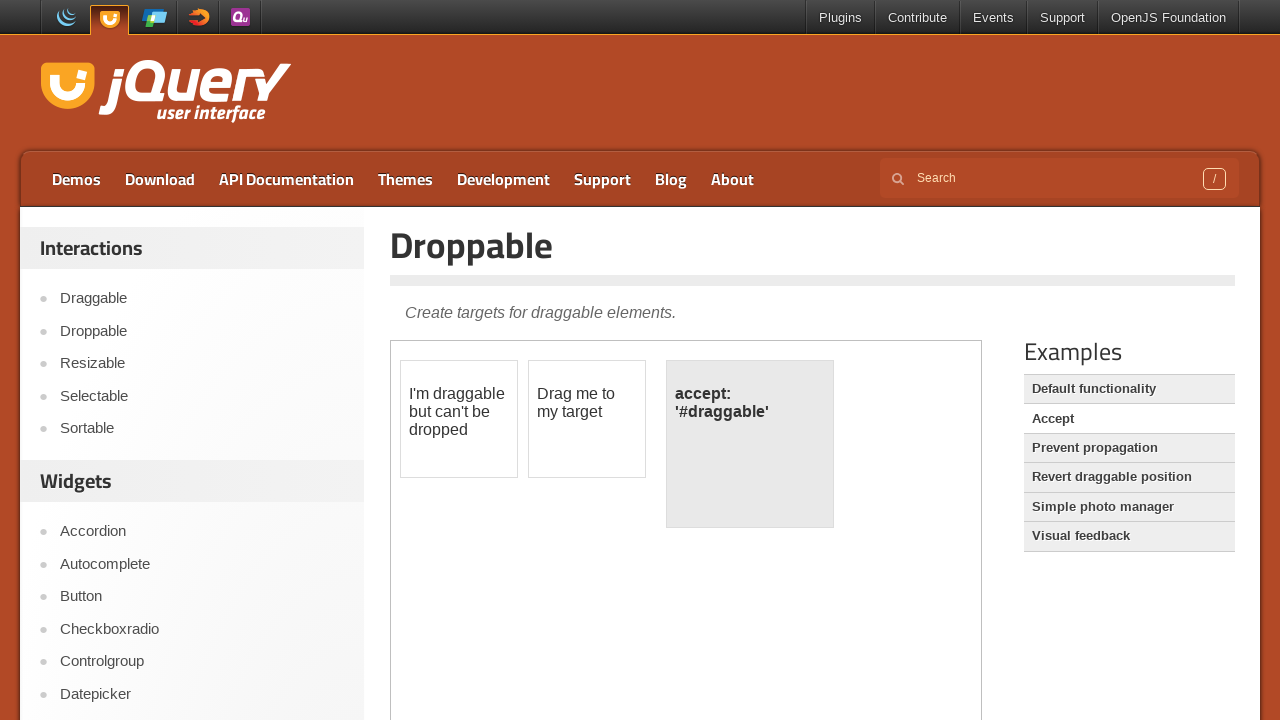